Tests that pressing Escape cancels edits and reverts to original text

Starting URL: https://demo.playwright.dev/todomvc

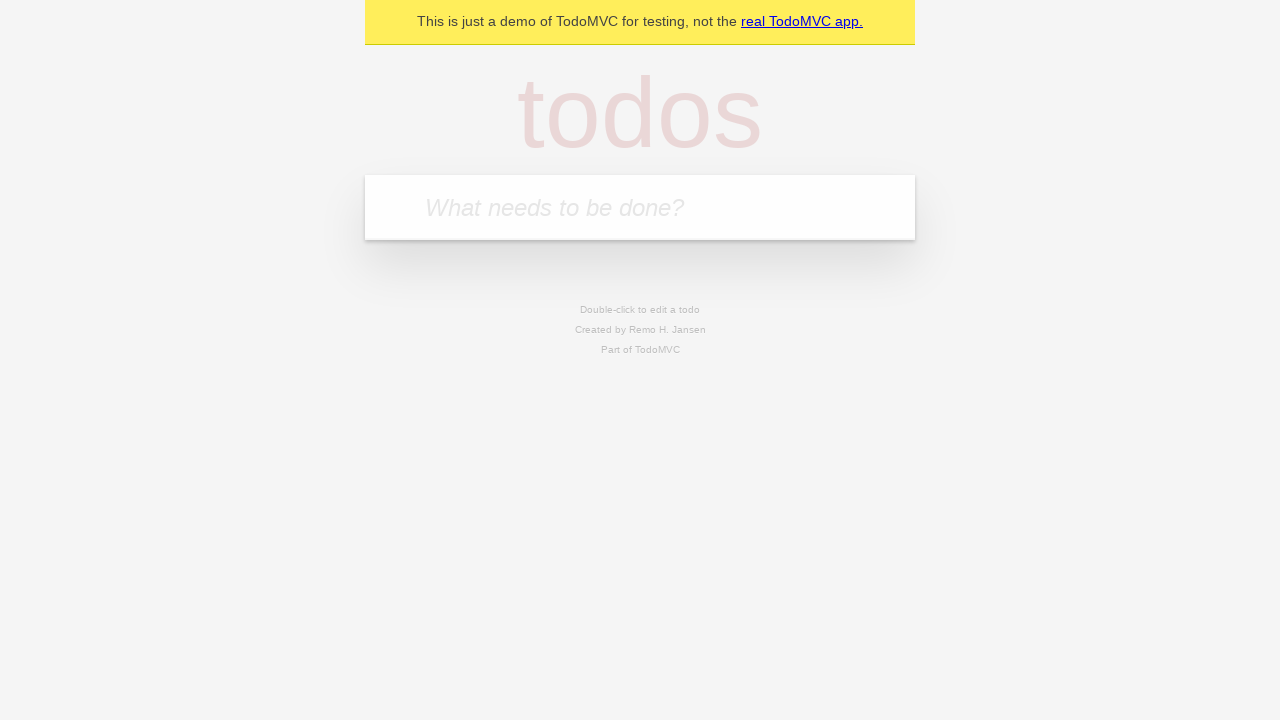

Filled first todo input with 'buy some cheese' on internal:attr=[placeholder="What needs to be done?"i]
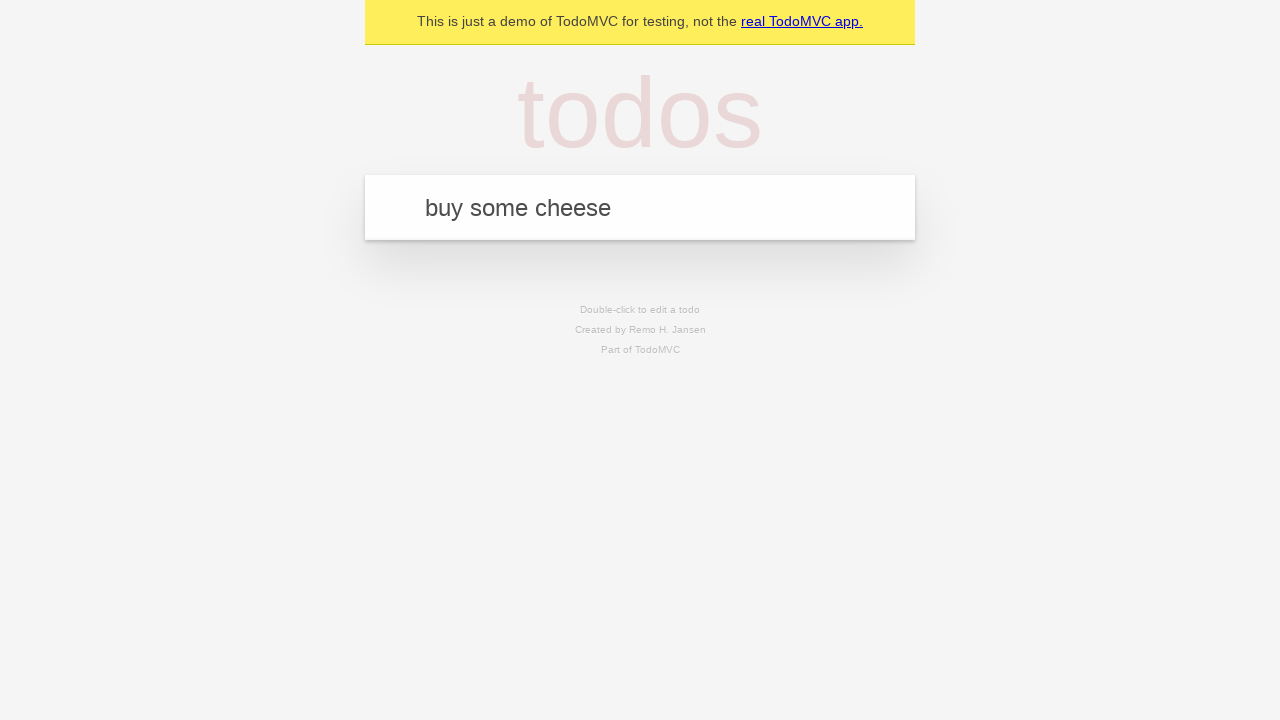

Pressed Enter to create first todo on internal:attr=[placeholder="What needs to be done?"i]
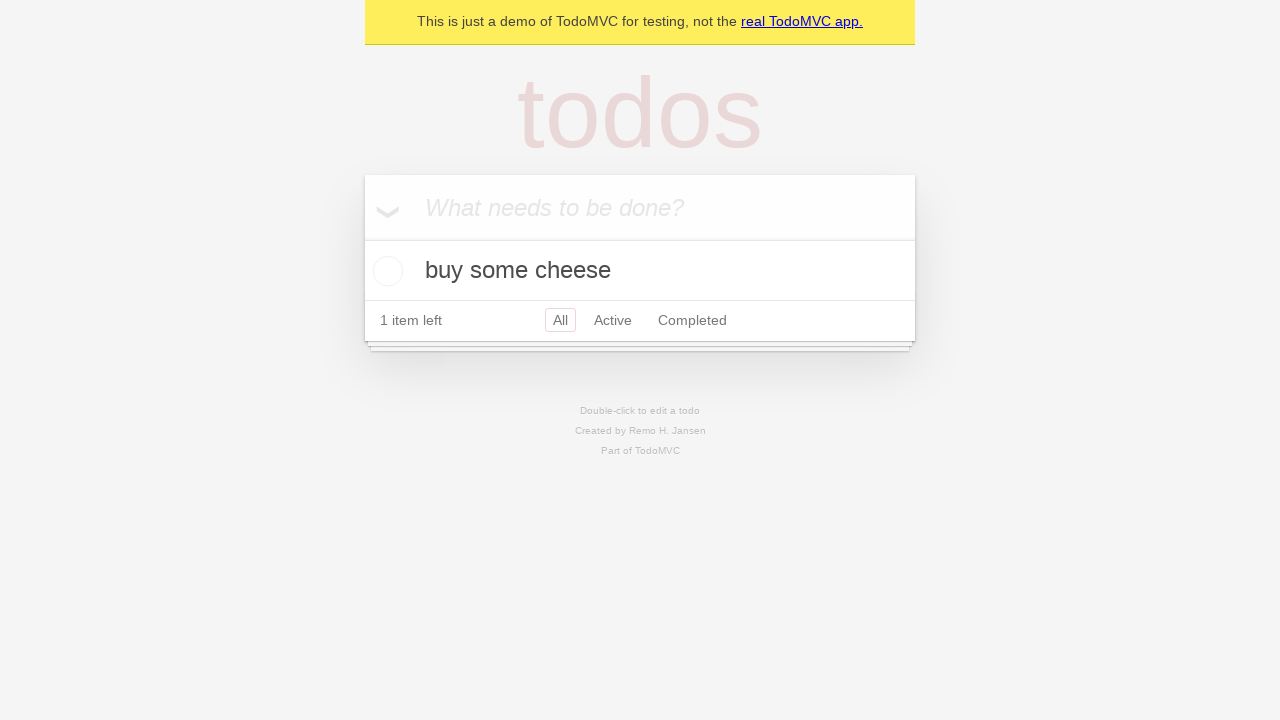

Filled second todo input with 'feed the cat' on internal:attr=[placeholder="What needs to be done?"i]
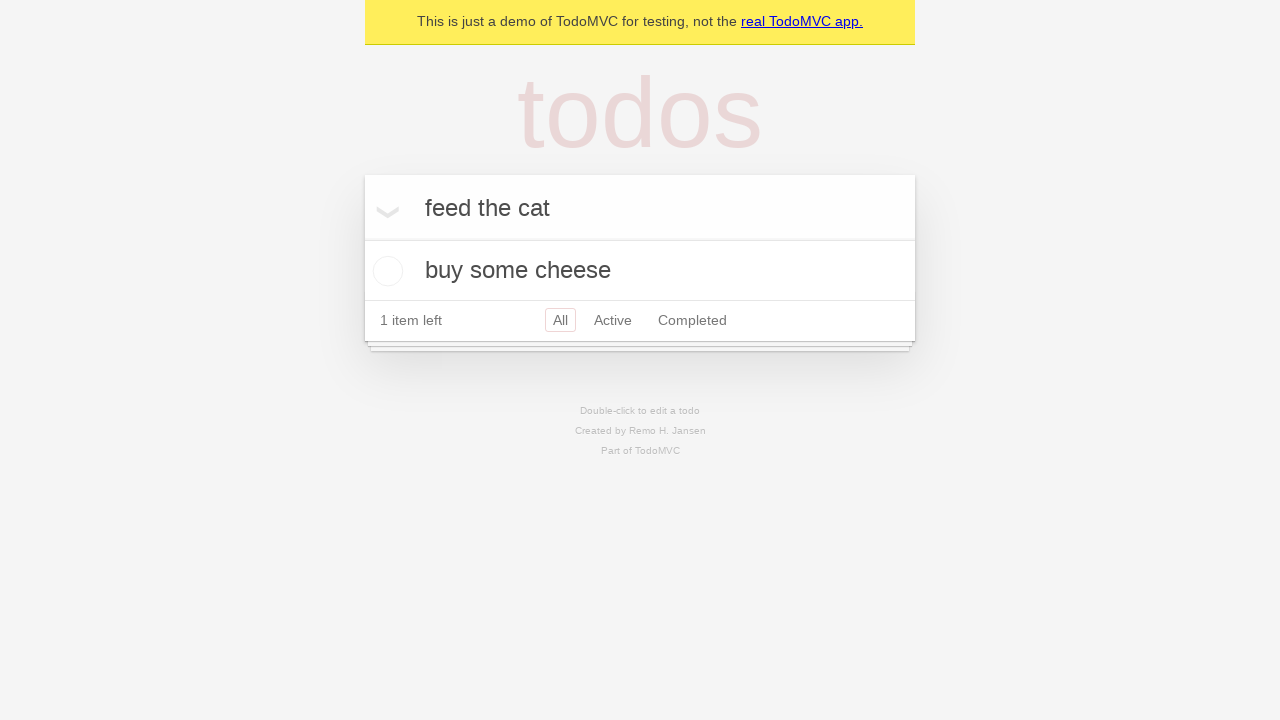

Pressed Enter to create second todo on internal:attr=[placeholder="What needs to be done?"i]
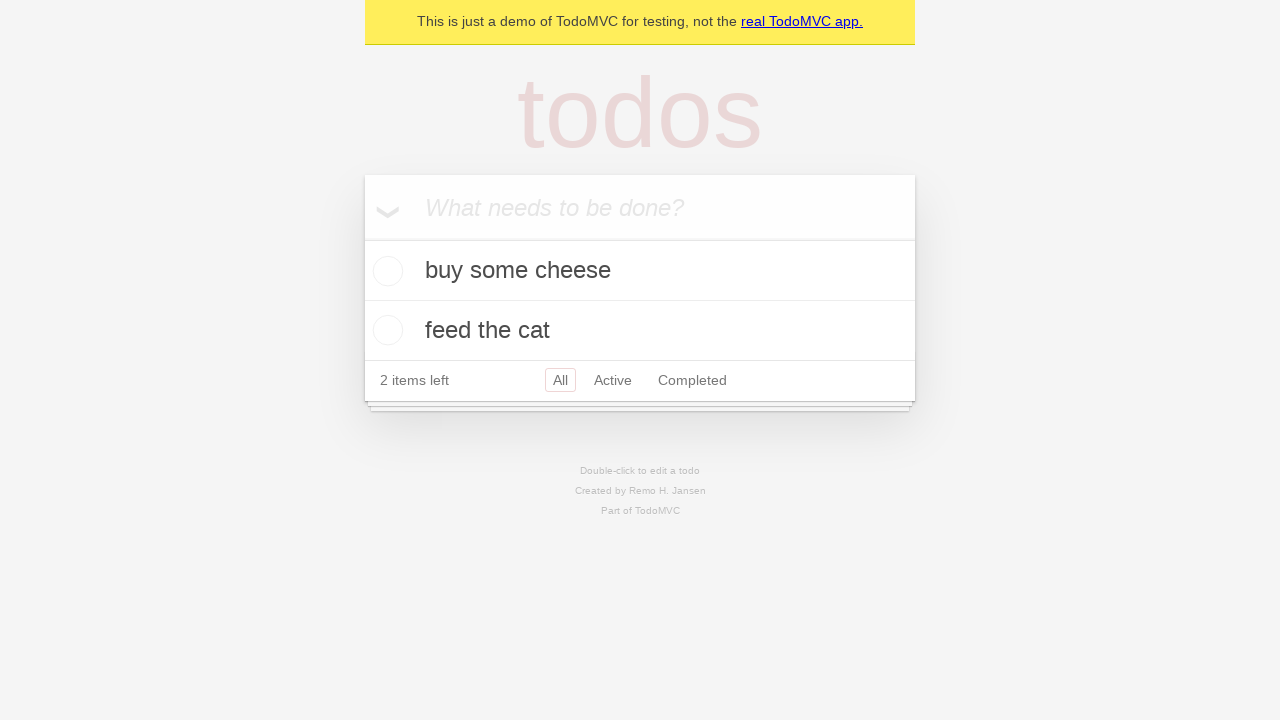

Filled third todo input with 'book a doctors appointment' on internal:attr=[placeholder="What needs to be done?"i]
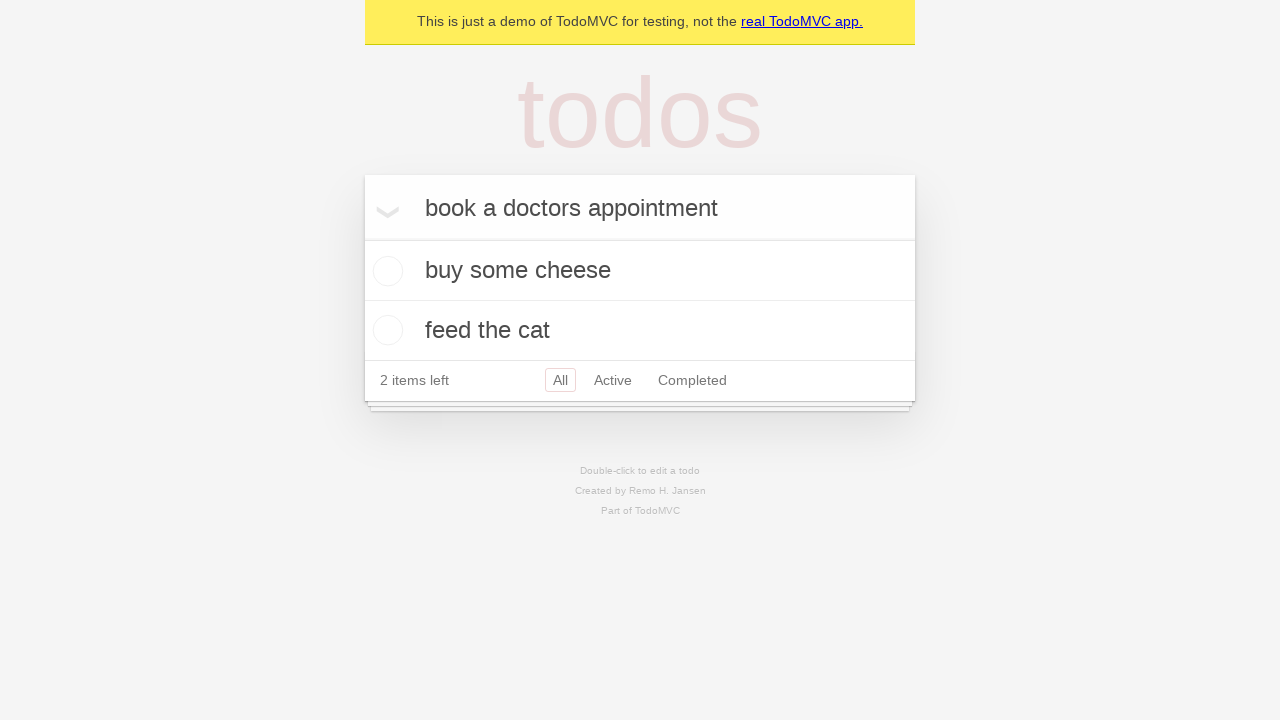

Pressed Enter to create third todo on internal:attr=[placeholder="What needs to be done?"i]
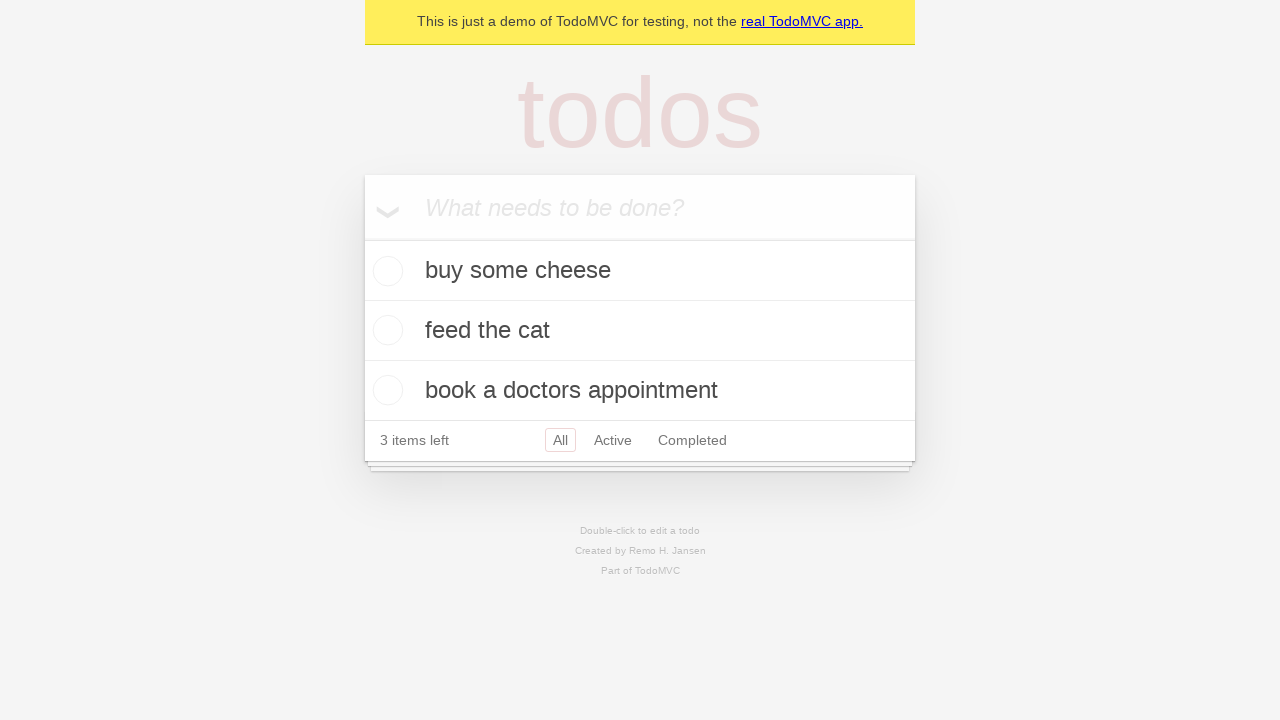

Double-clicked second todo to enter edit mode at (640, 331) on internal:testid=[data-testid="todo-item"s] >> nth=1
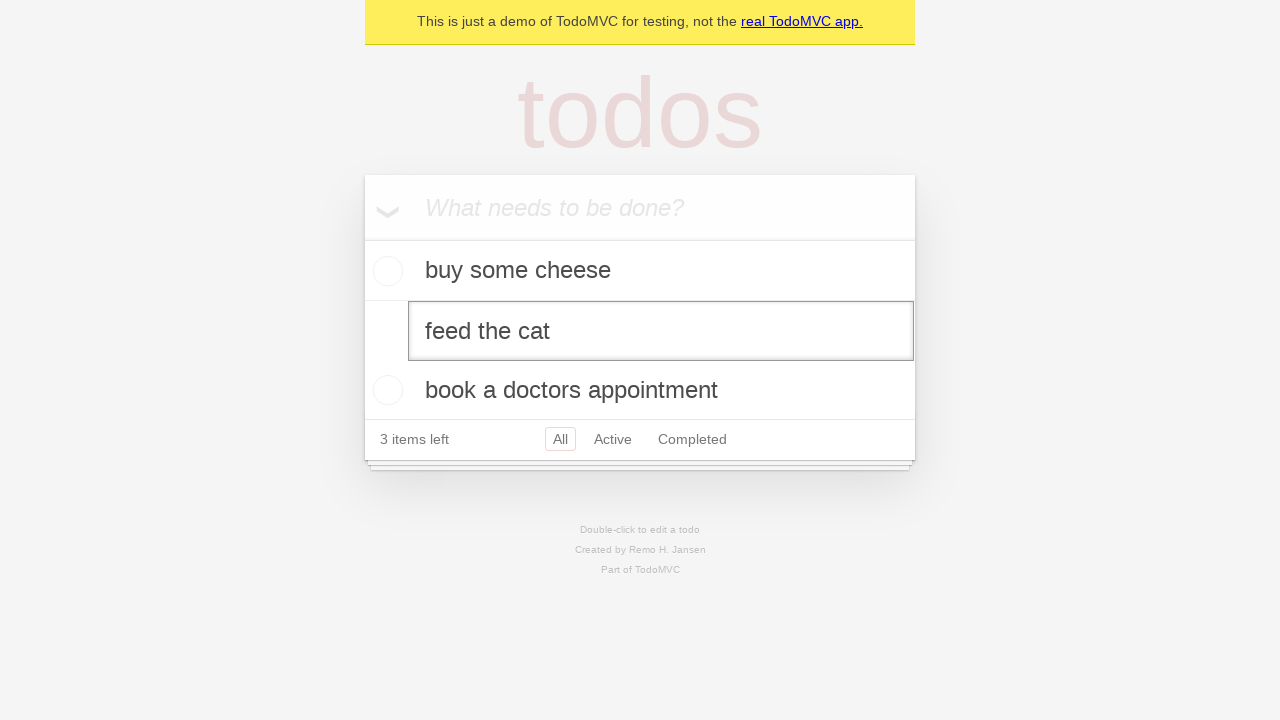

Changed second todo text to 'buy some sausages' while in edit mode on internal:testid=[data-testid="todo-item"s] >> nth=1 >> internal:role=textbox[nam
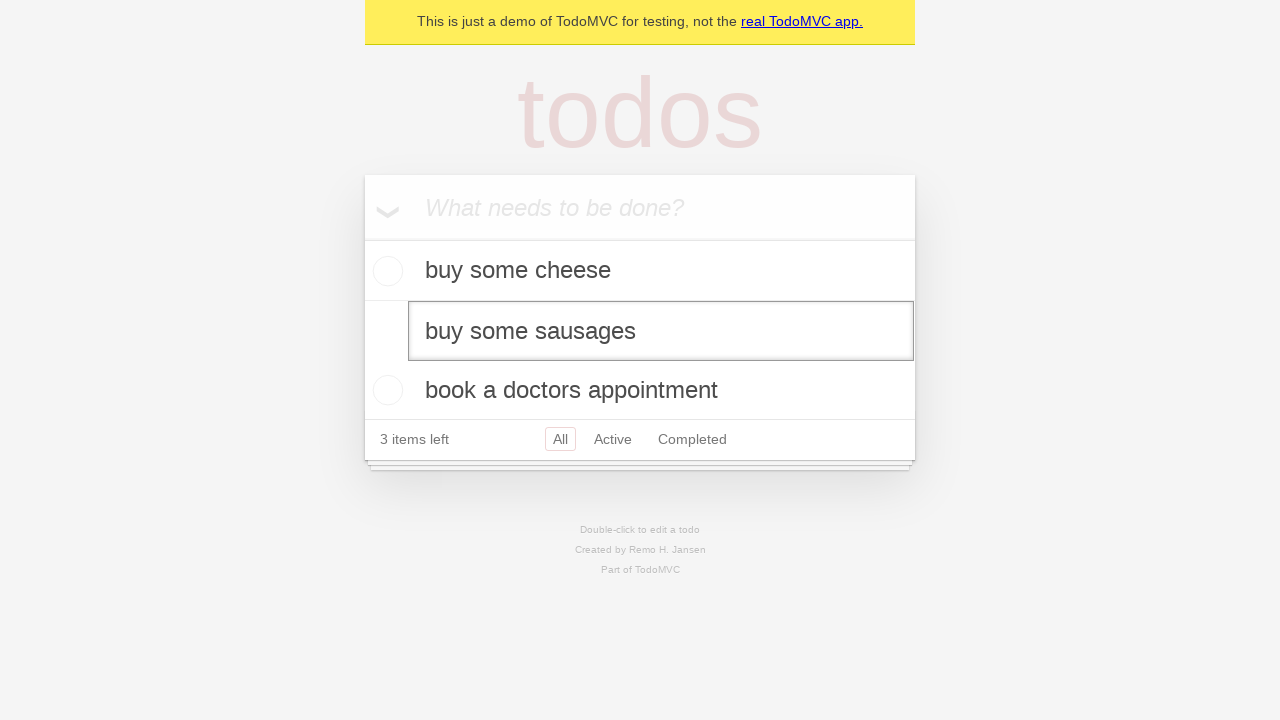

Pressed Escape to cancel edit and revert to original text on internal:testid=[data-testid="todo-item"s] >> nth=1 >> internal:role=textbox[nam
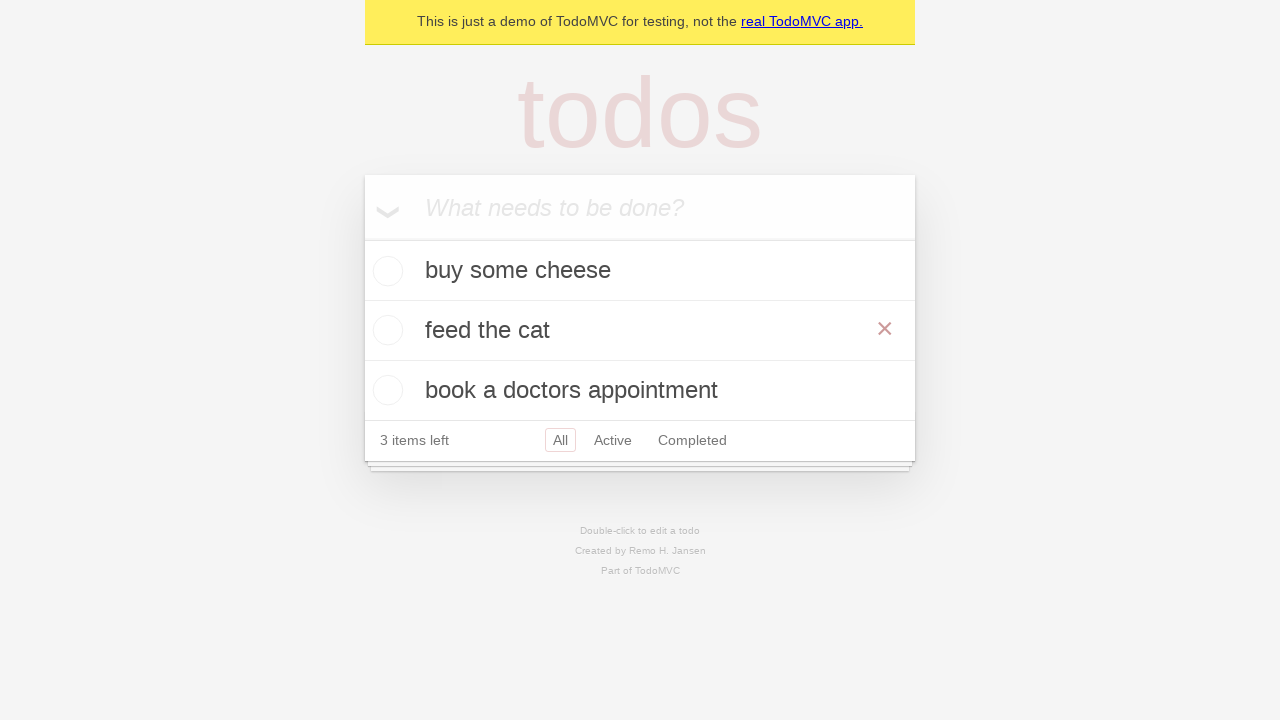

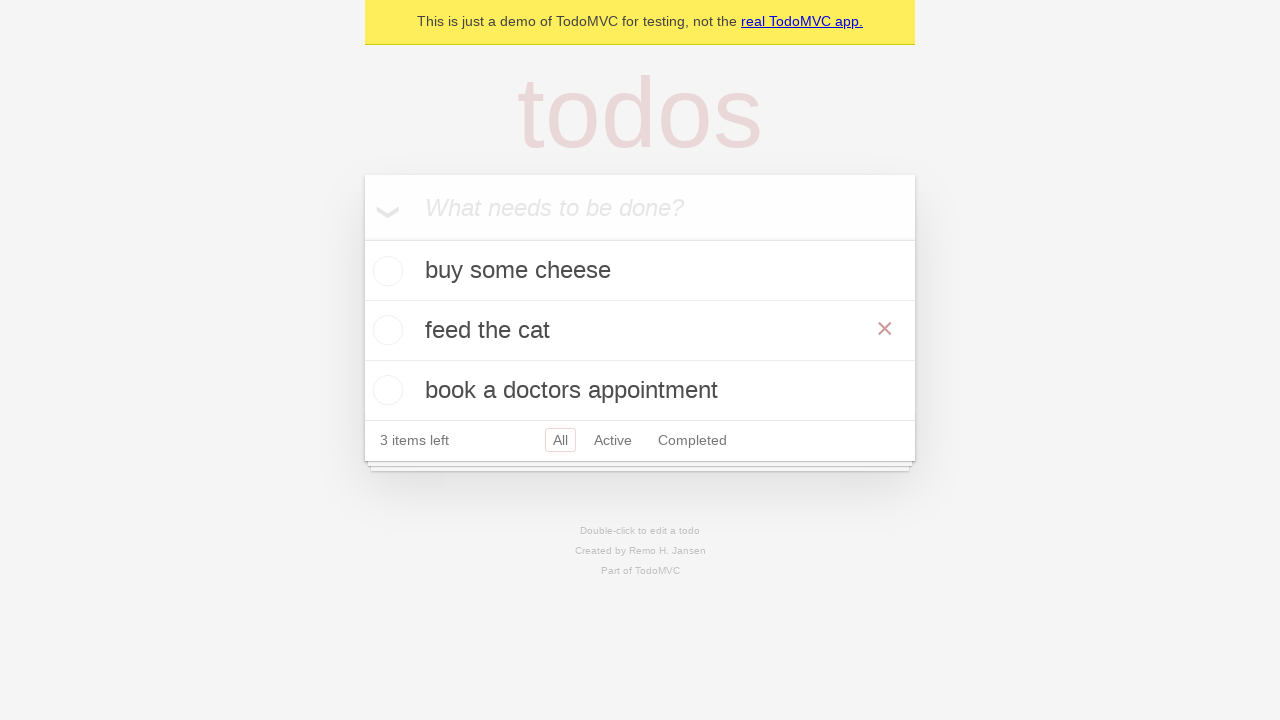